Tests frame handling by switching through multiple iframes to find and click a button element

Starting URL: https://leafground.com/frame.xhtml

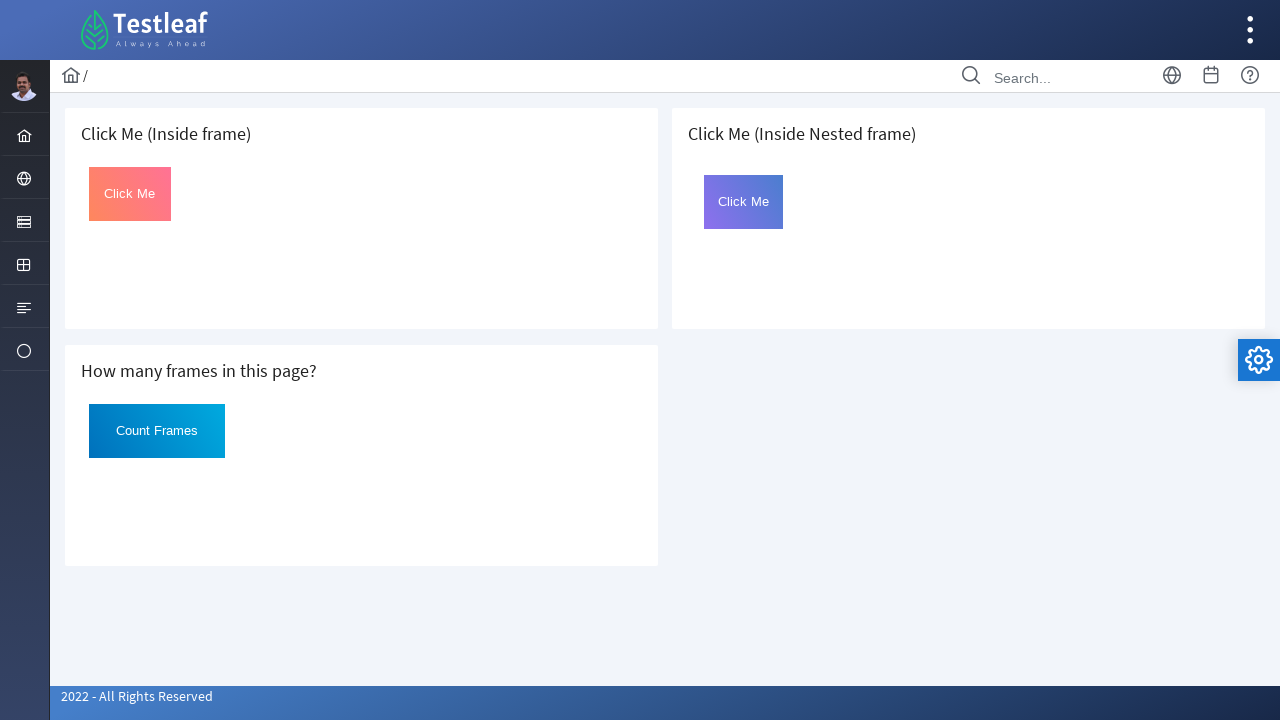

Retrieved all iframe elements on the page
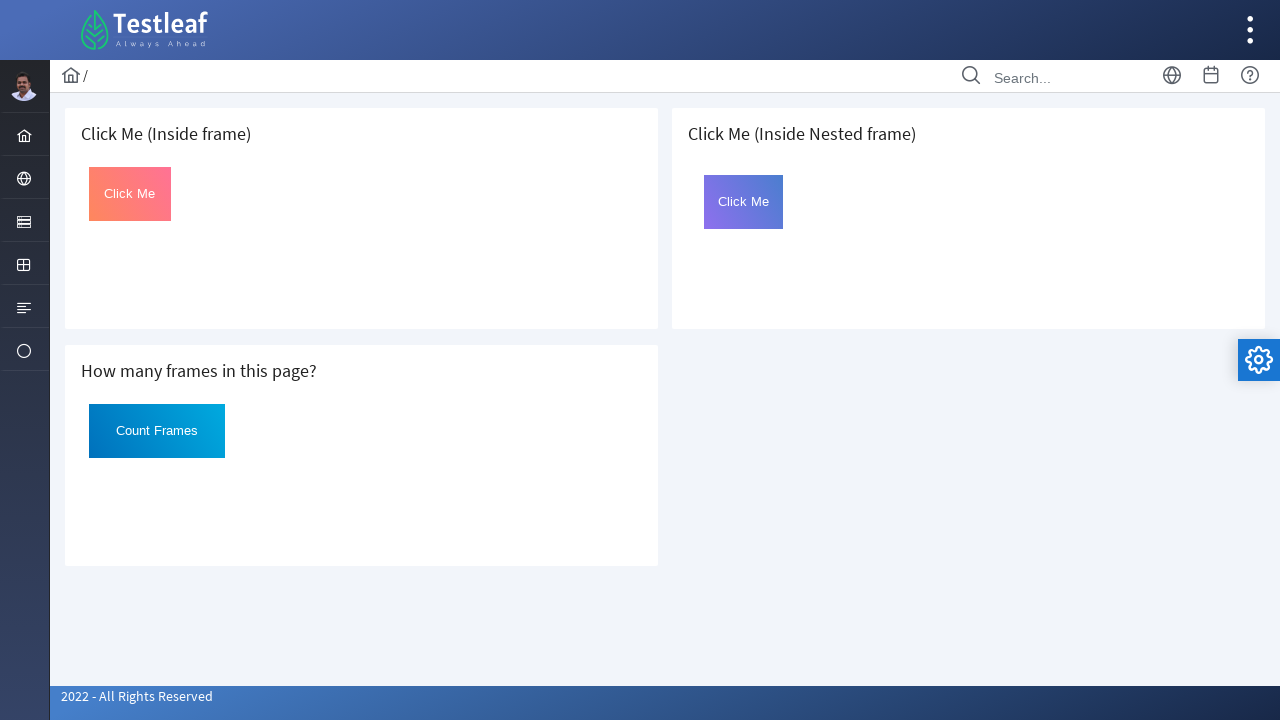

Switched to iframe at index 0
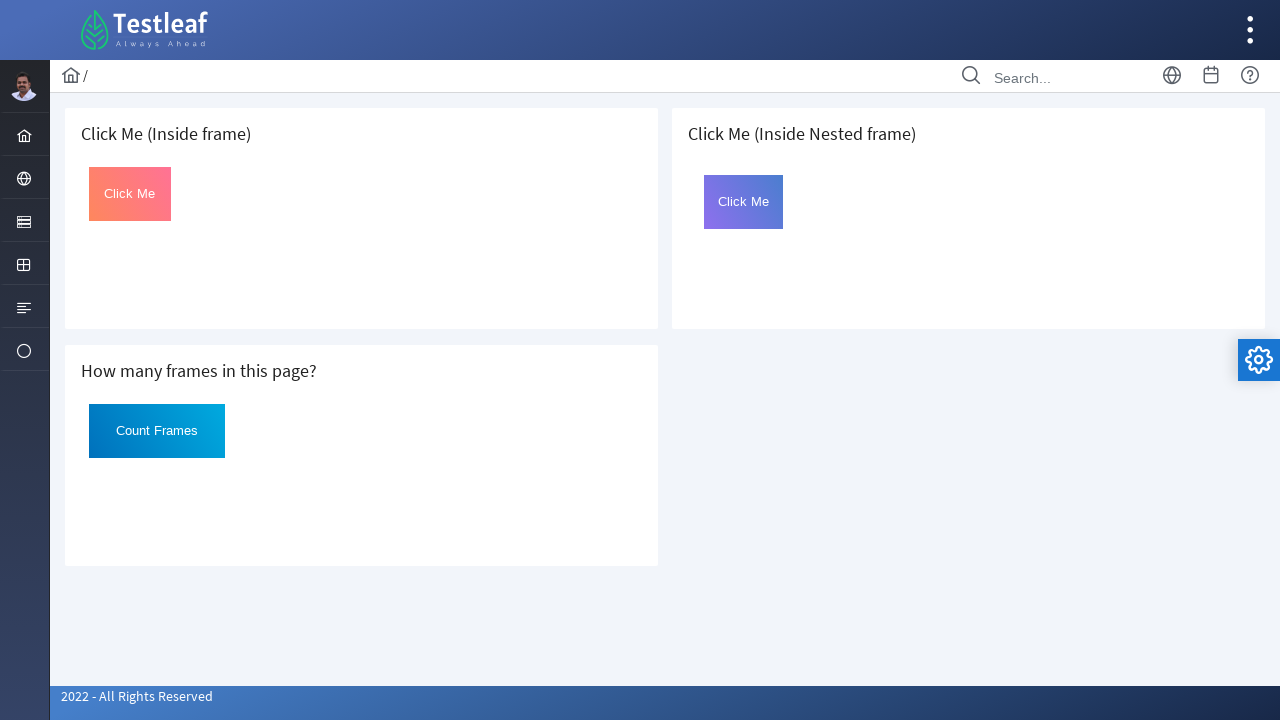

Checked for 'Click Me' button in iframe 0: found 1 button(s)
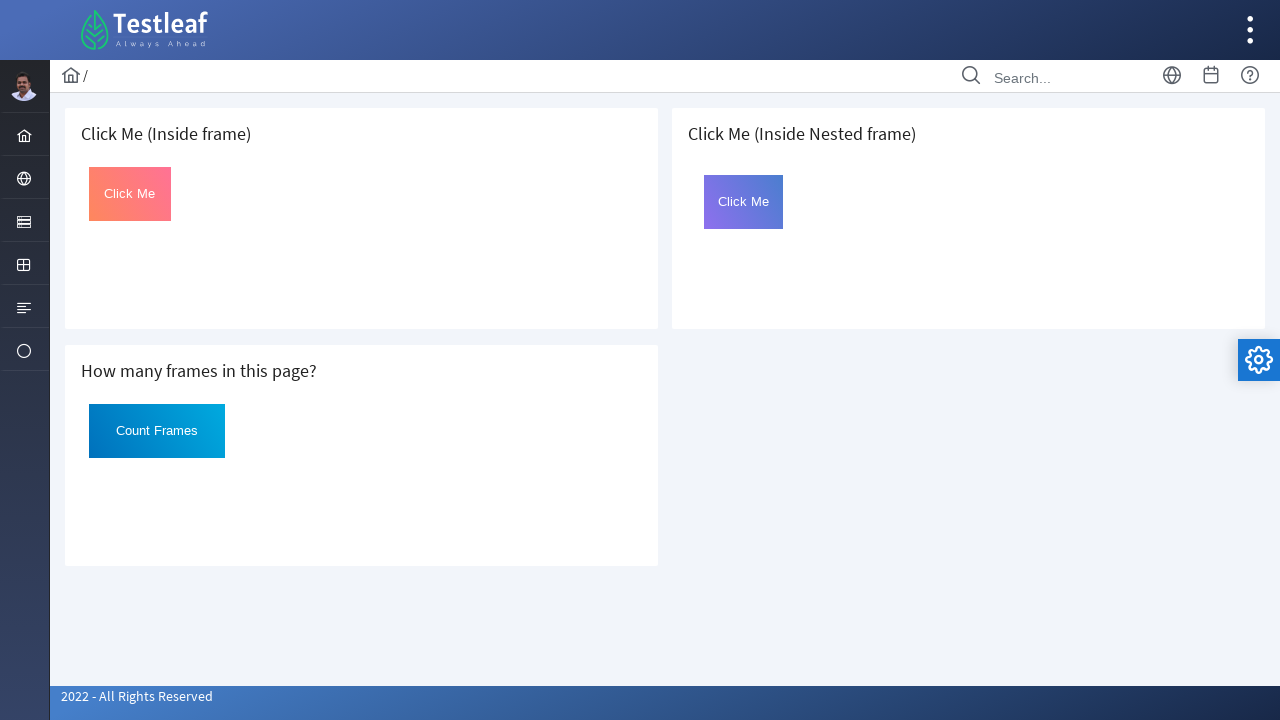

Clicked 'Click Me' button found in iframe 0 at (130, 194) on iframe >> nth=0 >> internal:control=enter-frame >> button:has-text('Click Me') >
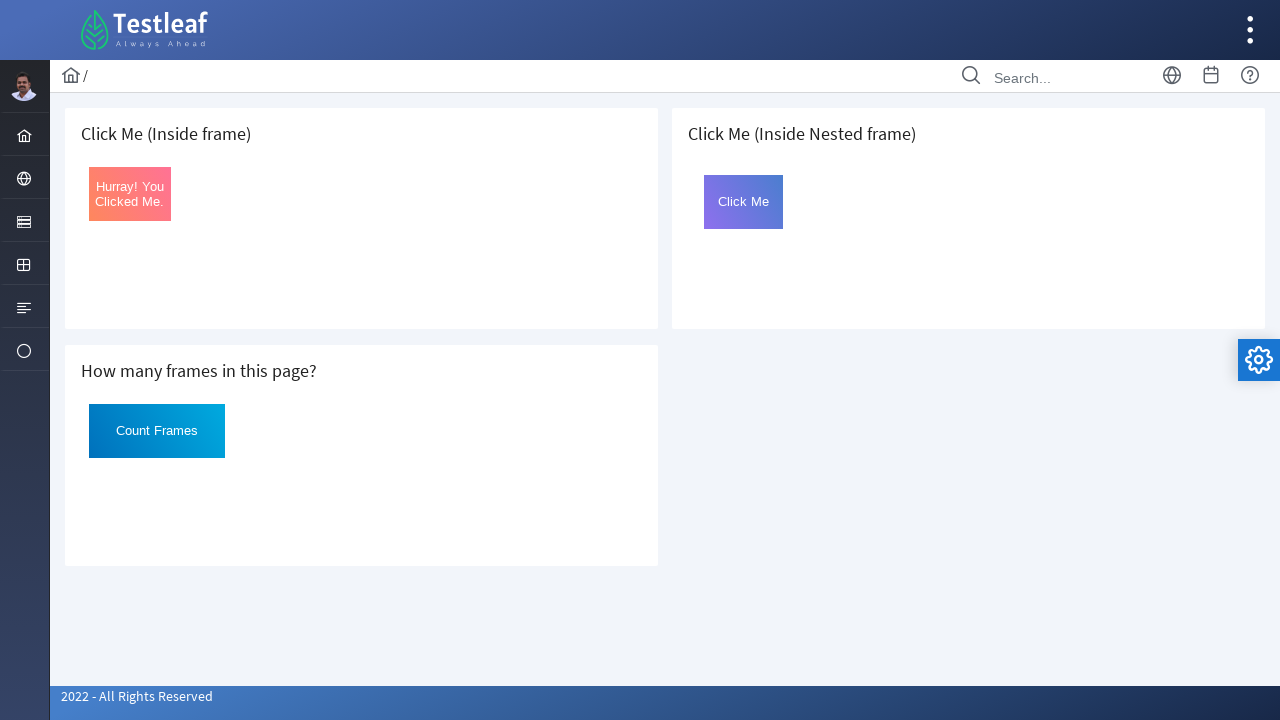

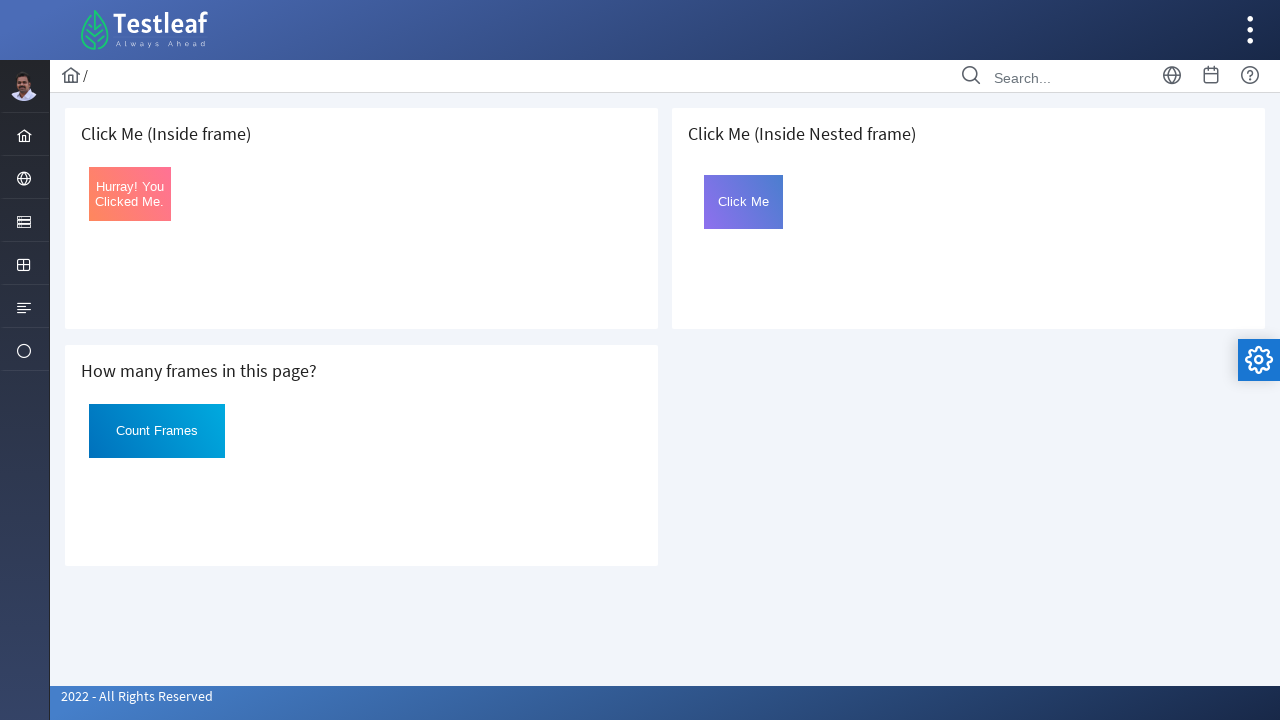